Tests moving mouse to a specific offset from the center of an element

Starting URL: https://selenium.dev/selenium/web/mouse_interaction.html

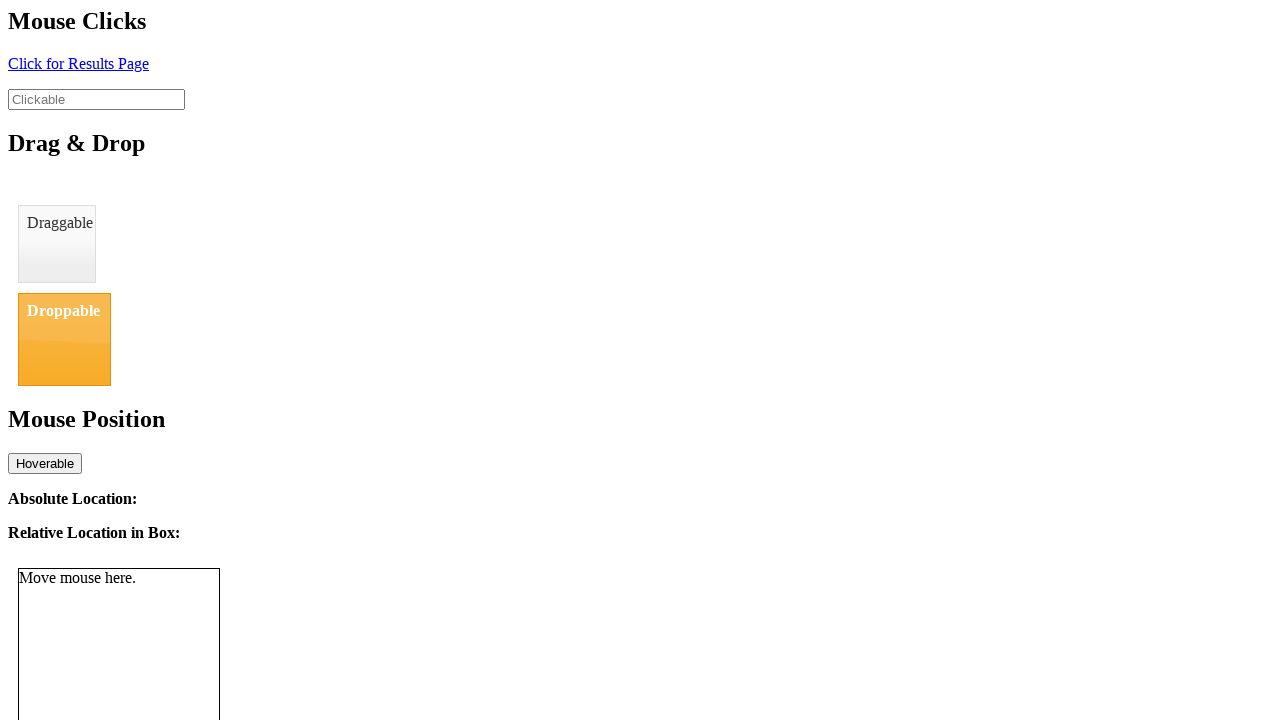

Navigated to mouse interaction test page
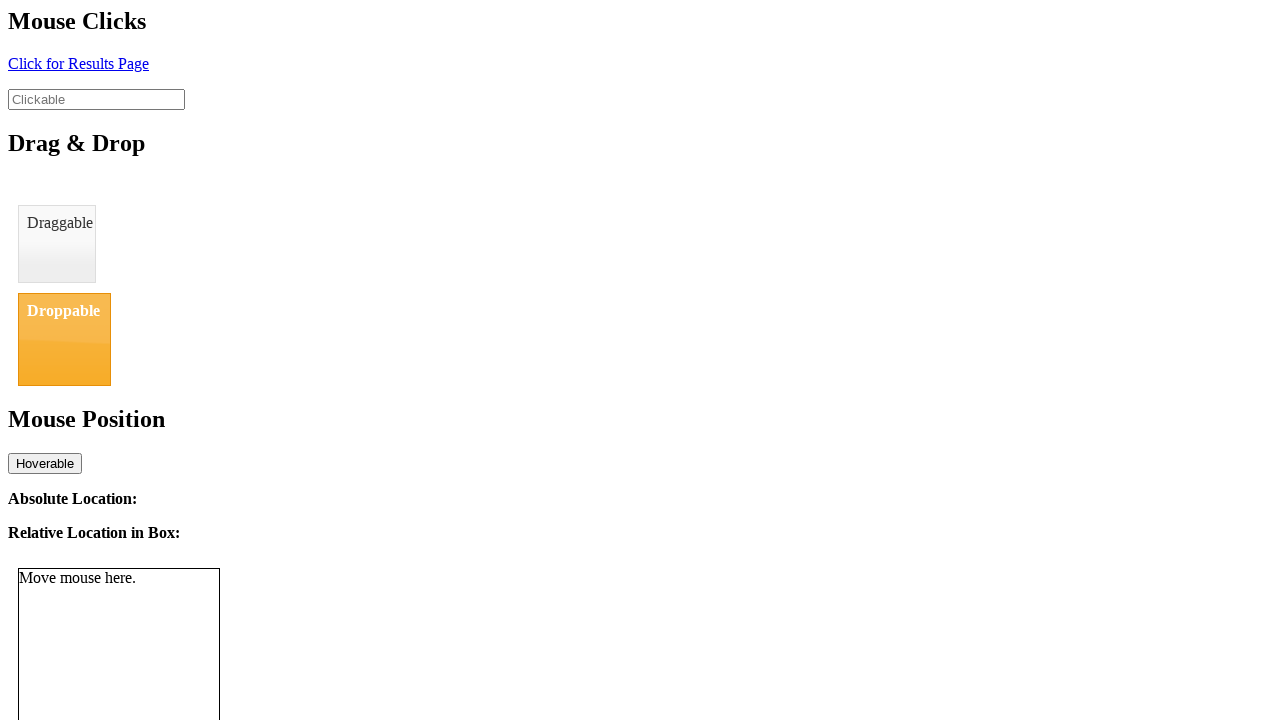

Located mouse tracker element
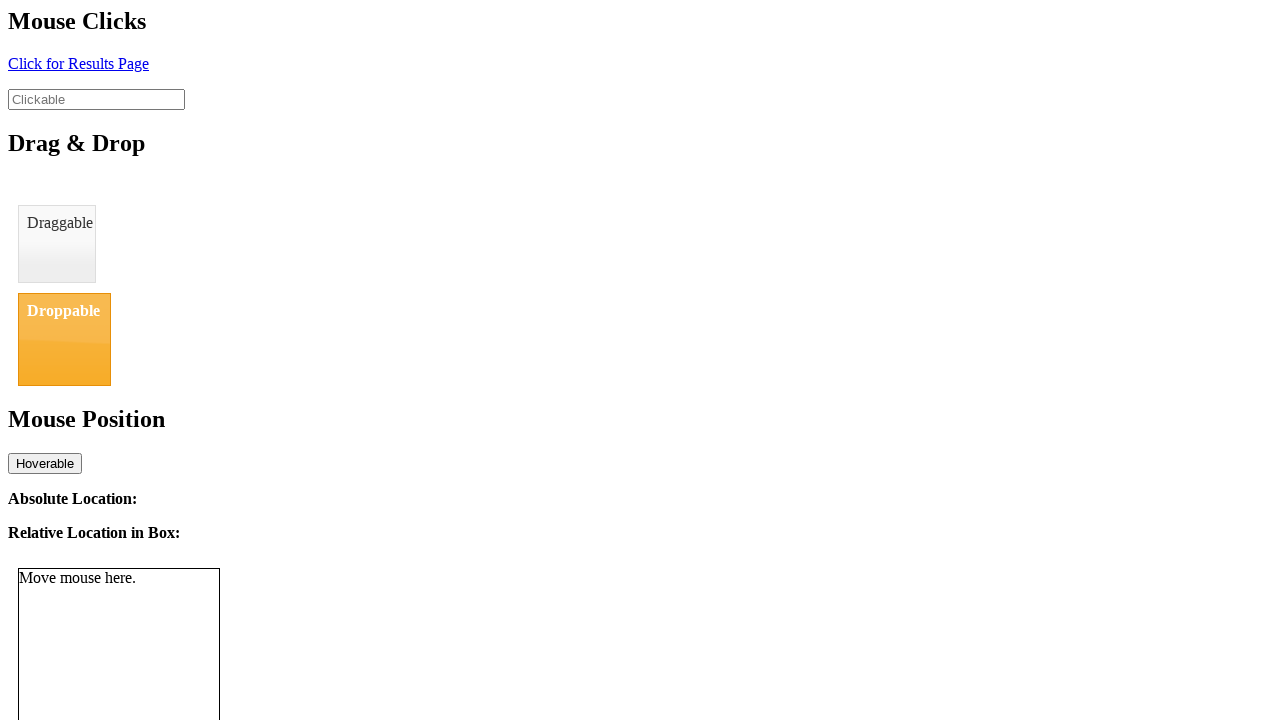

Retrieved bounding box of mouse tracker element
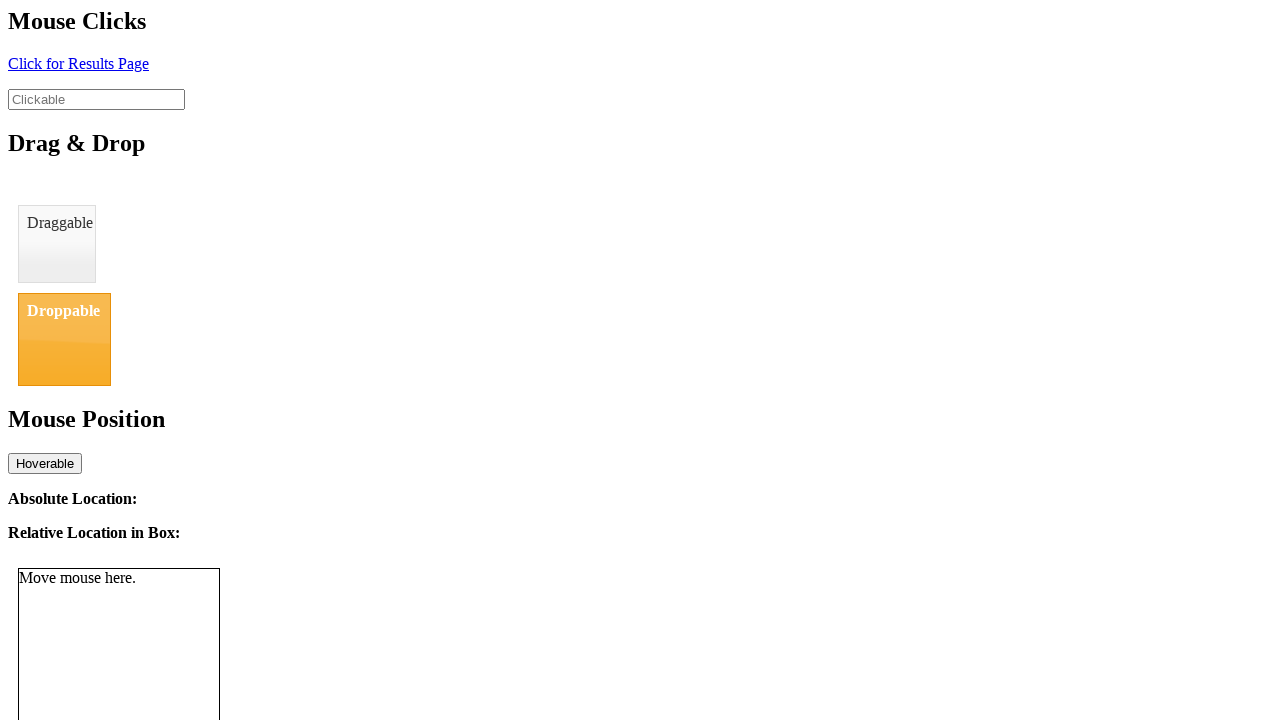

Moved mouse to 8 pixels offset from center of tracker element at (127, 669)
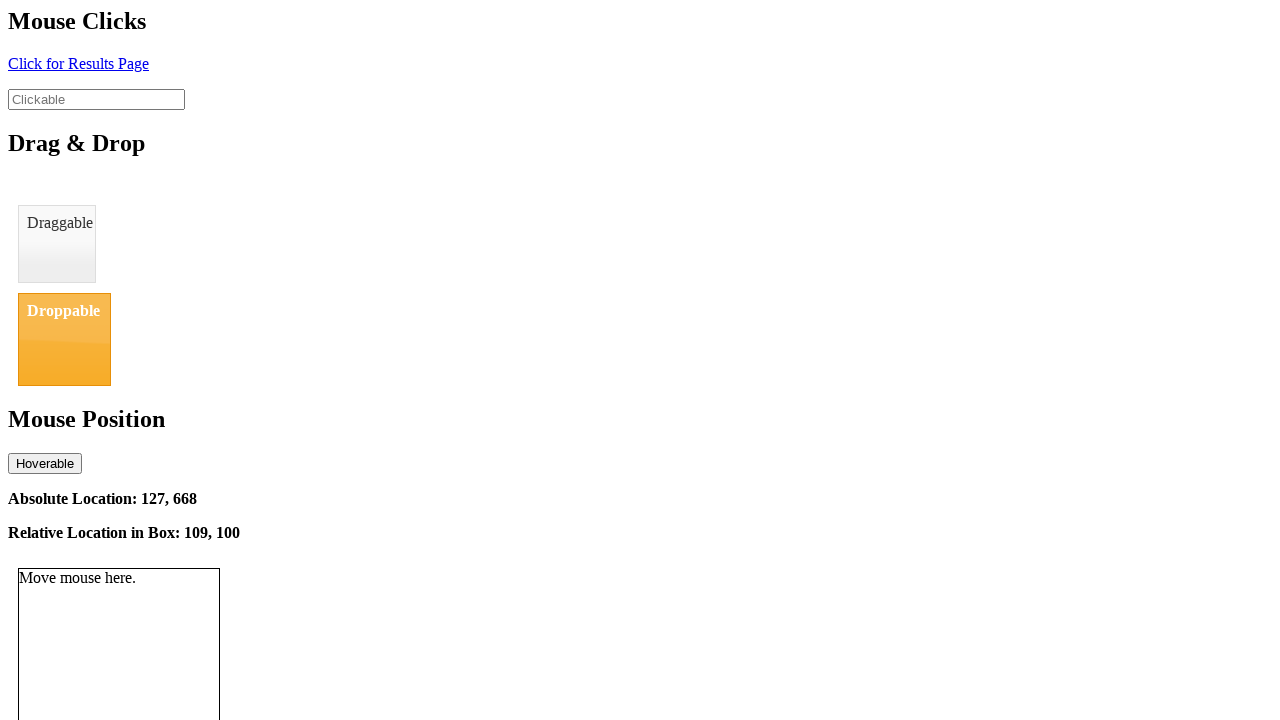

Retrieved relative location text content from tracker result
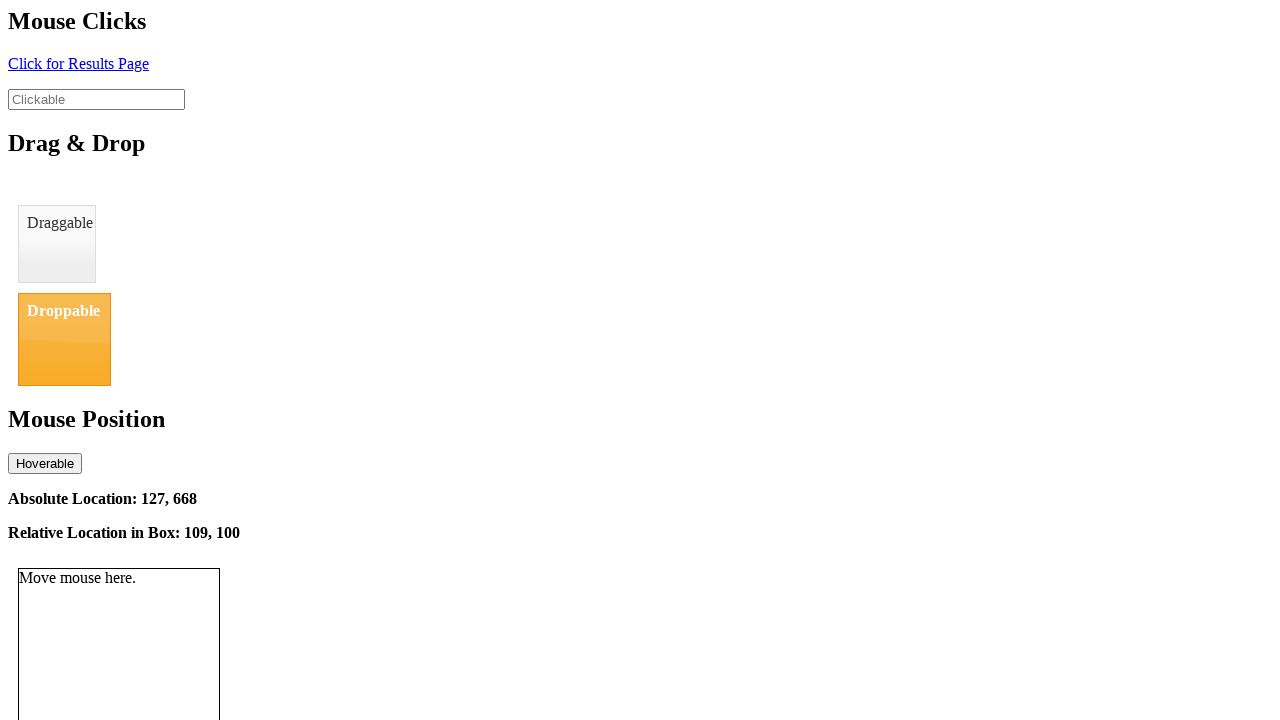

Verified that X offset is approximately 8 pixels from center (100)
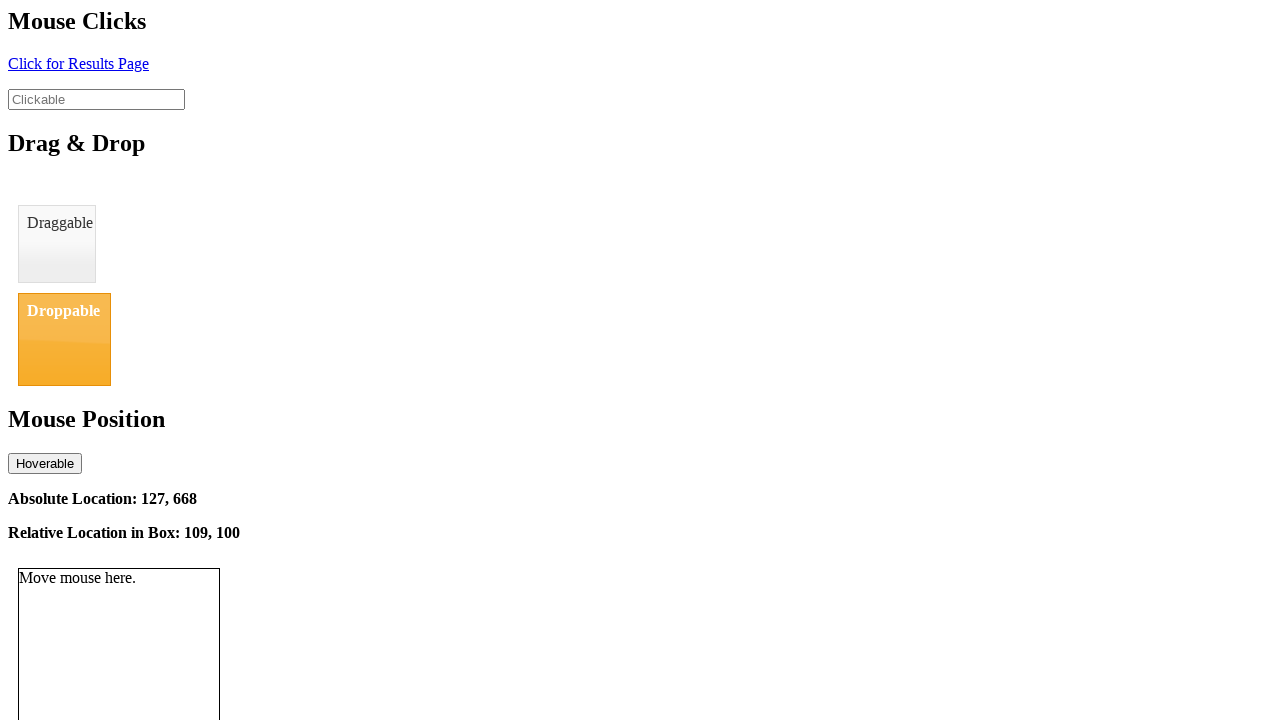

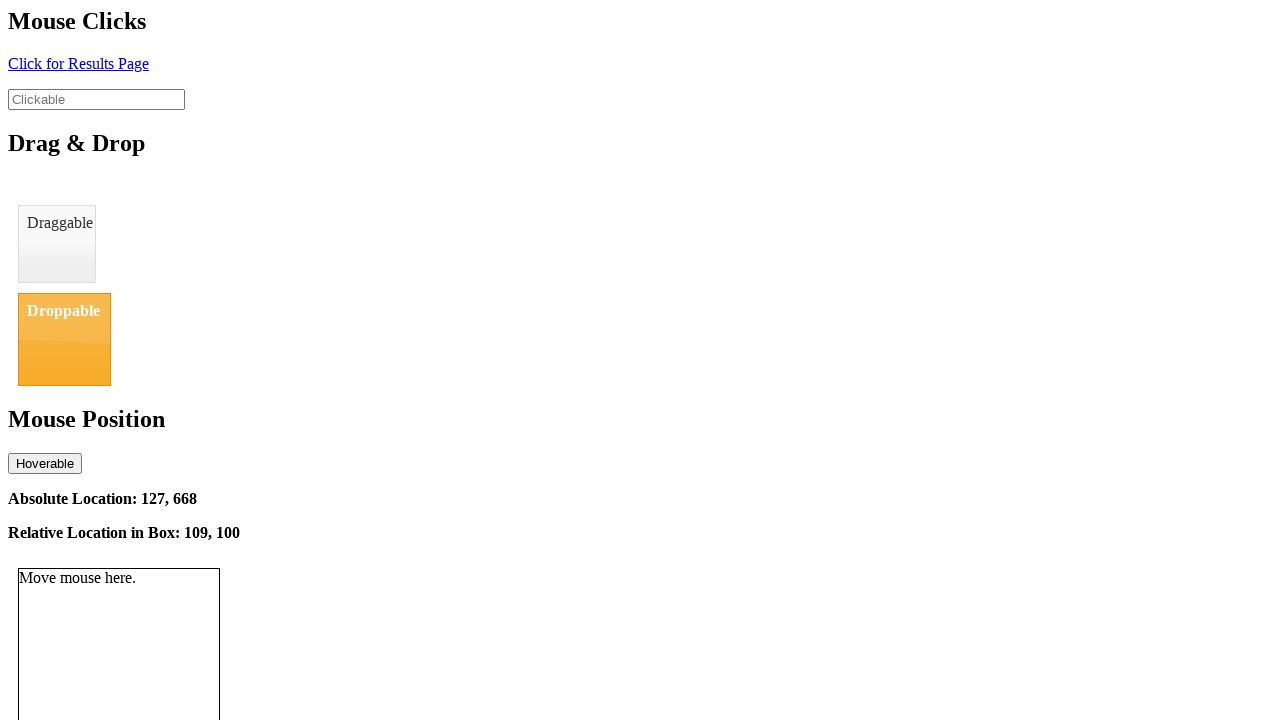